Tests dropdown menu functionality by selecting options using three different methods: by visible text, by index, and by value on a practice form page.

Starting URL: https://rahulshettyacademy.com/loginpagePractise/

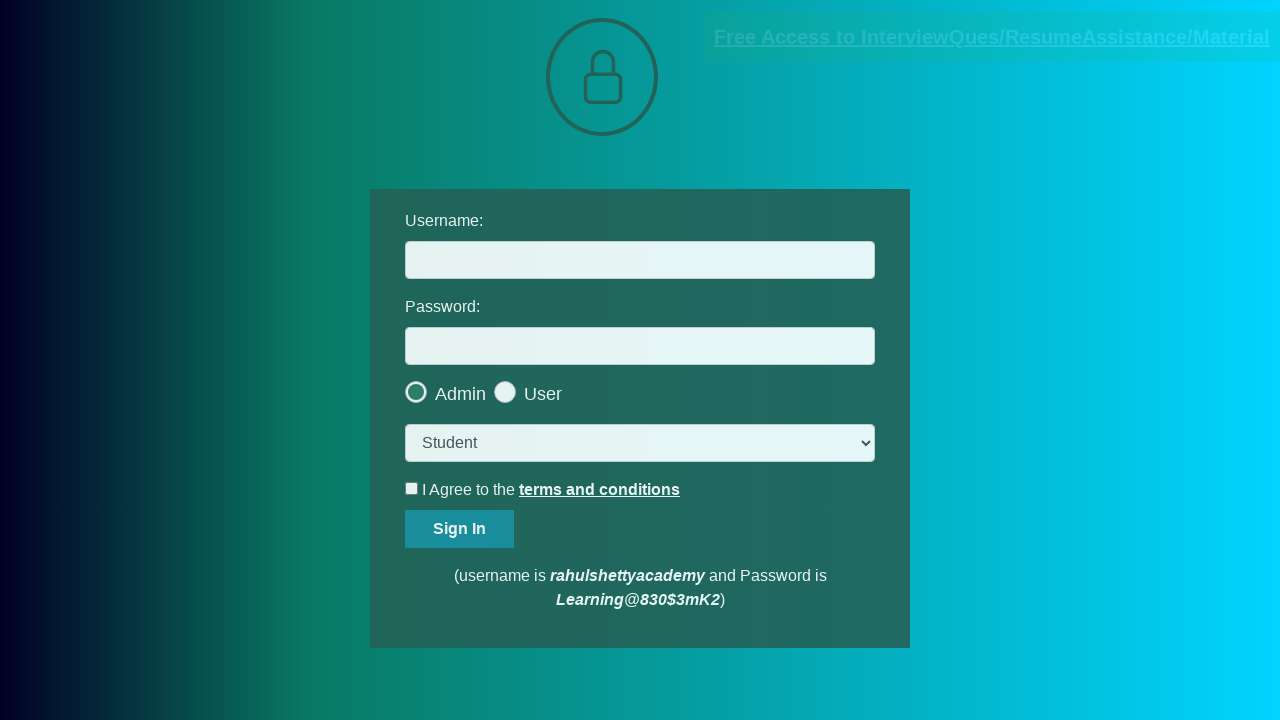

Selected 'Teacher' option from dropdown by visible text on select.form-control
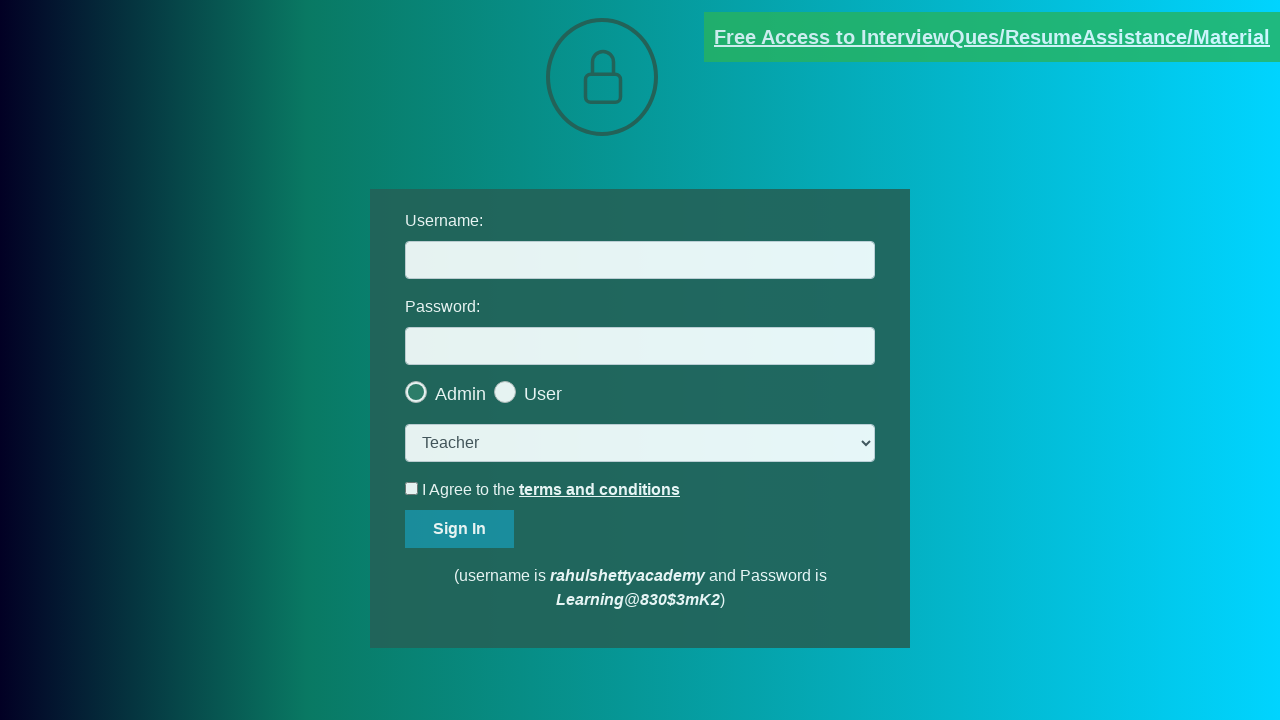

Selected first option (Student) from dropdown by index on select.form-control
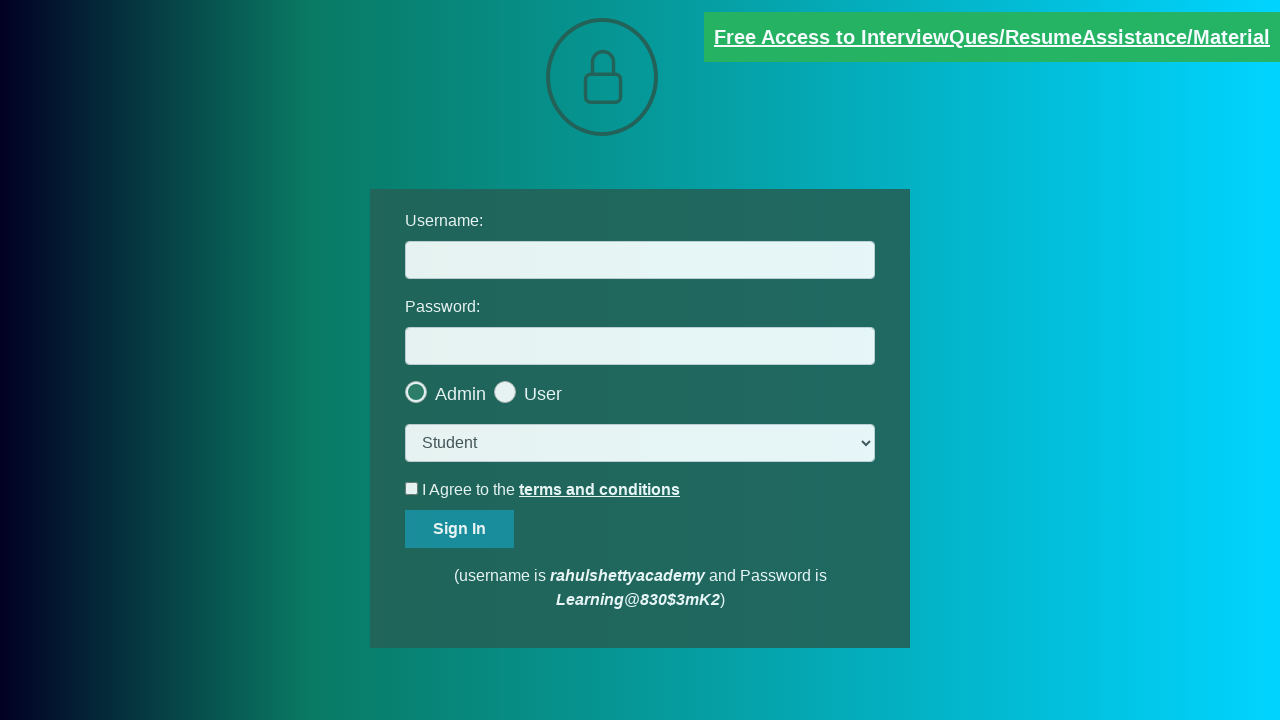

Selected dropdown option with value 'consult' on select.form-control
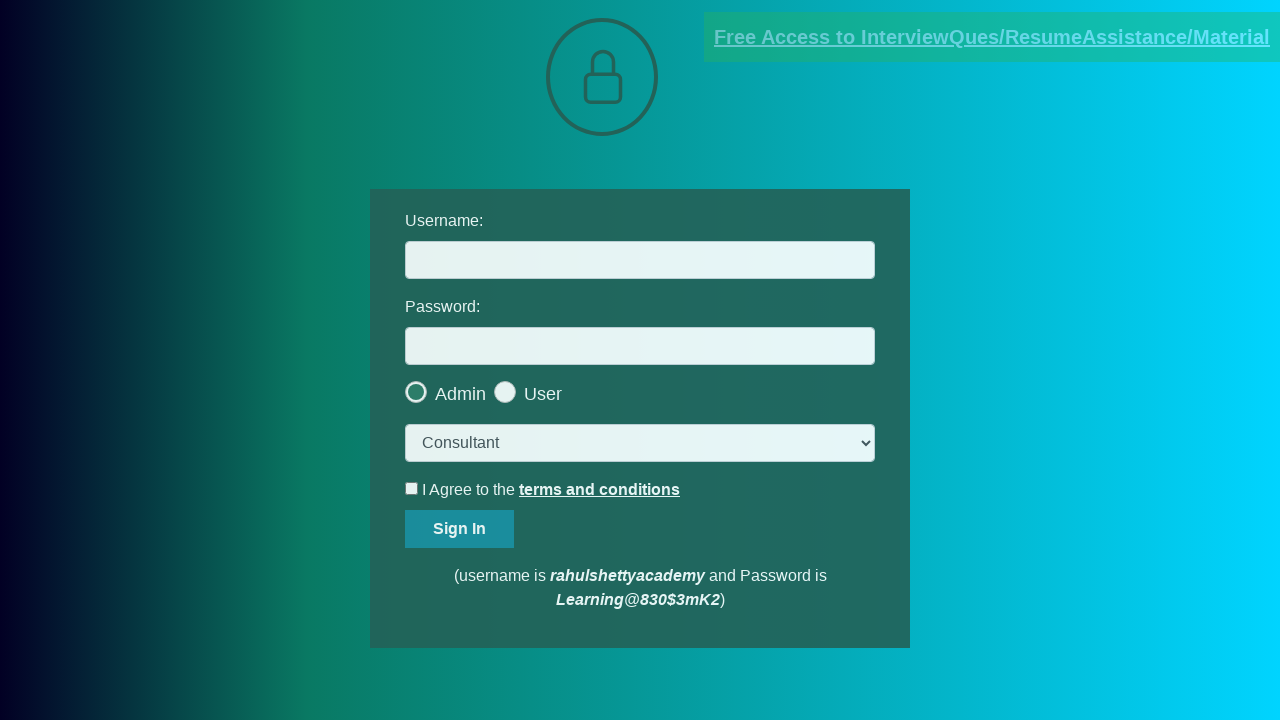

Waited 1000ms to verify dropdown selection
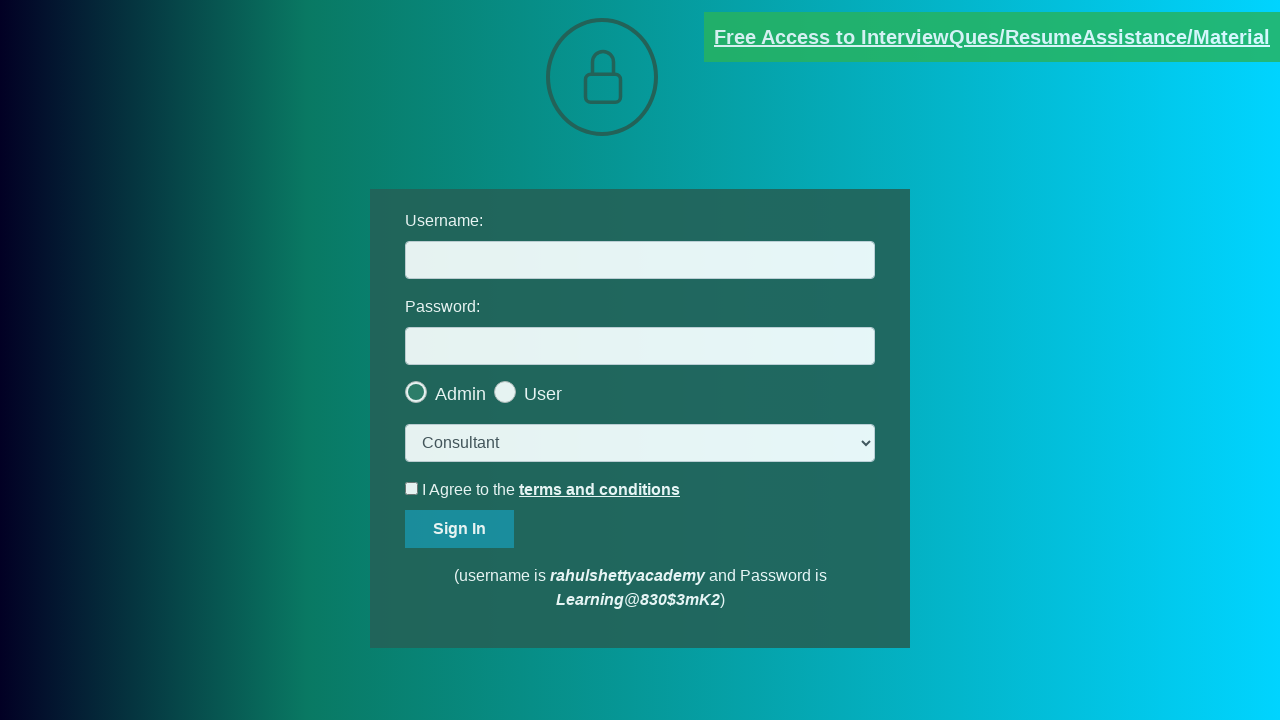

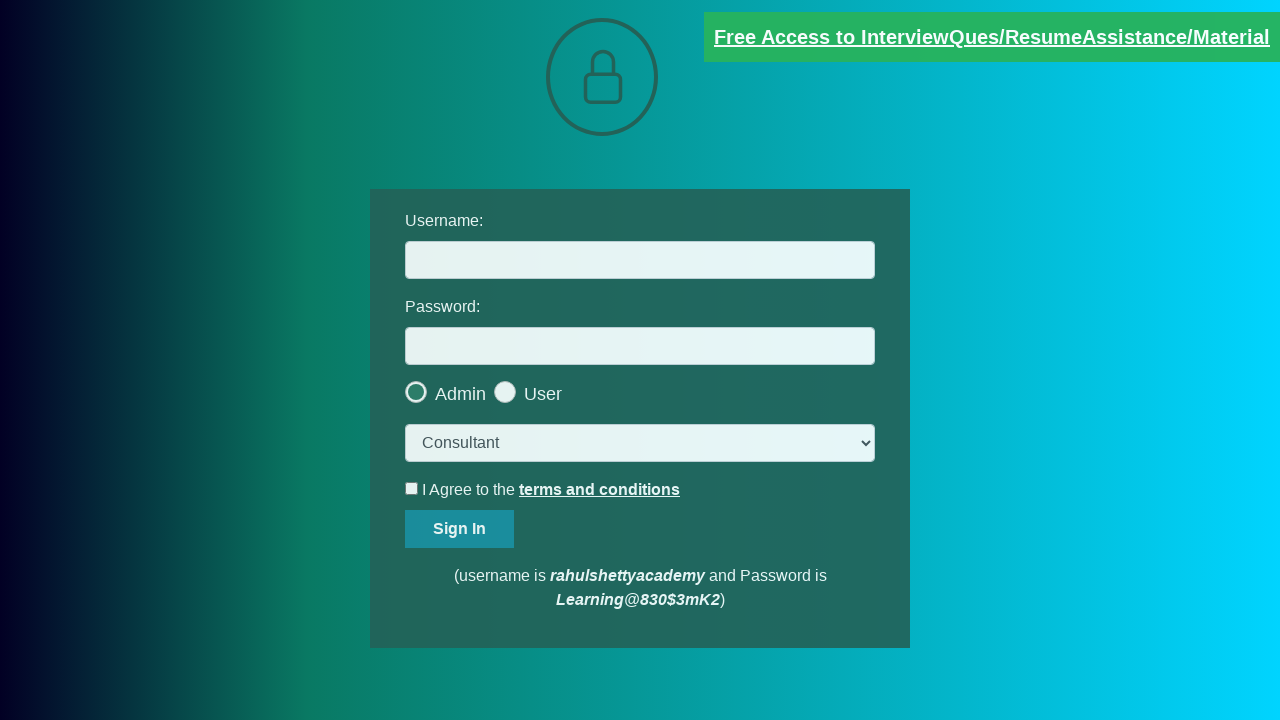